Tests the Python.org search functionality by entering "pycon" in the search box and submitting the search to verify results are returned.

Starting URL: http://www.python.org

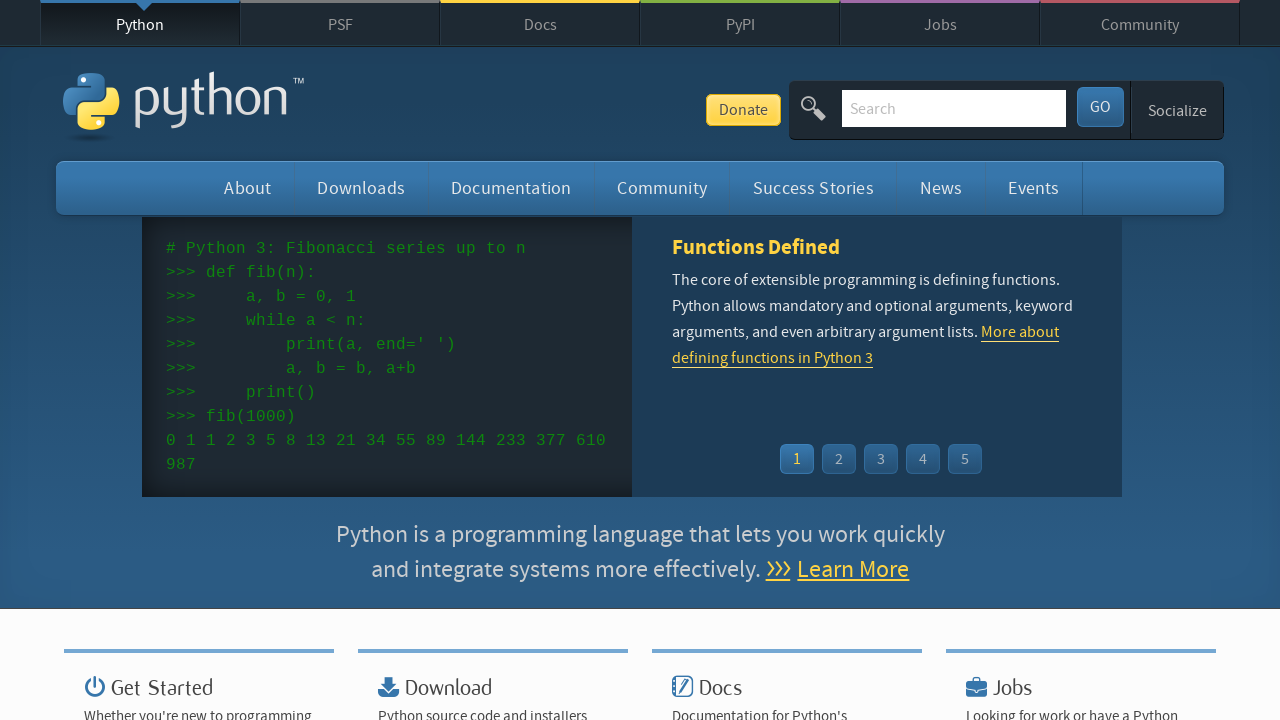

Verified Python website is loaded by checking page title
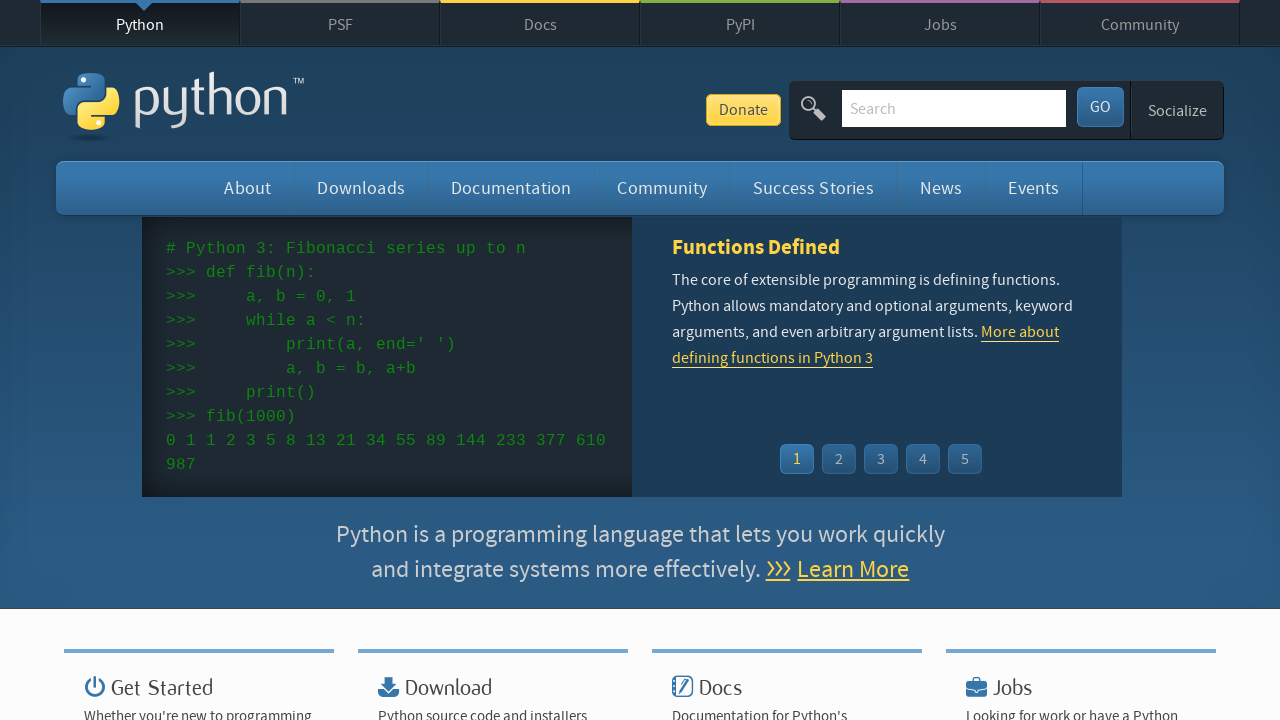

Filled search box with 'pycon' on input[name='q']
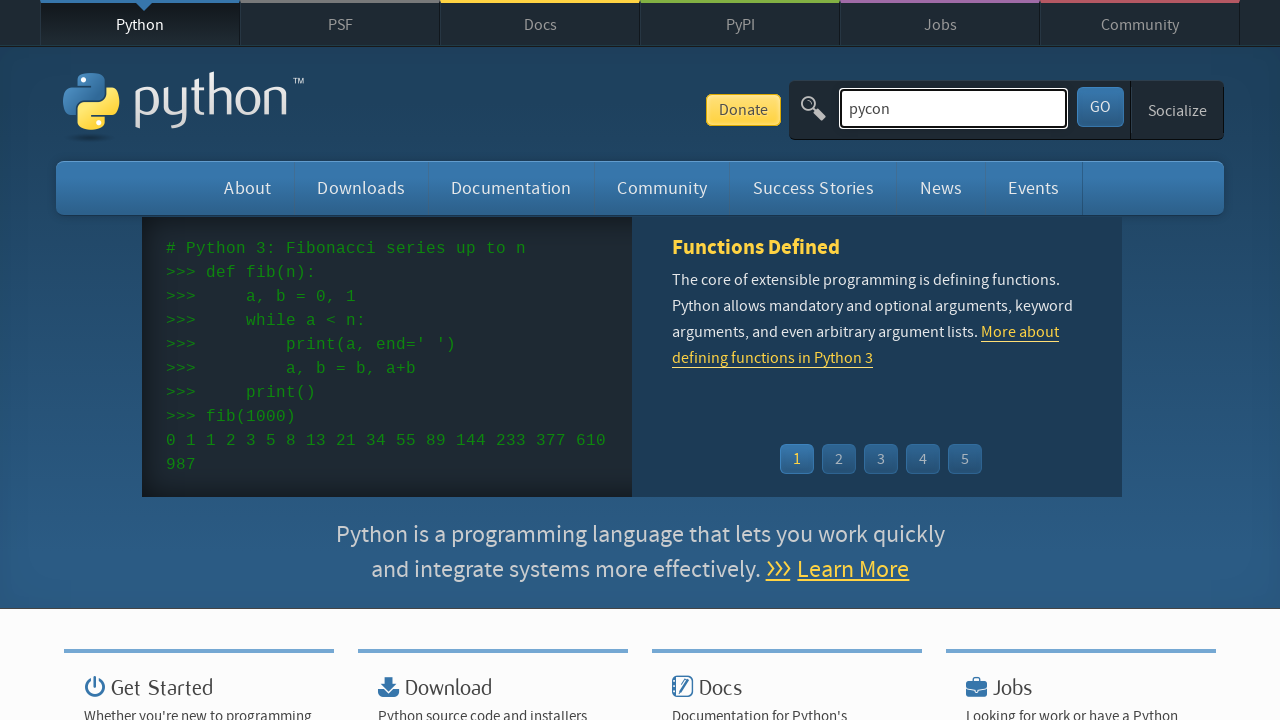

Pressed Enter to submit search on input[name='q']
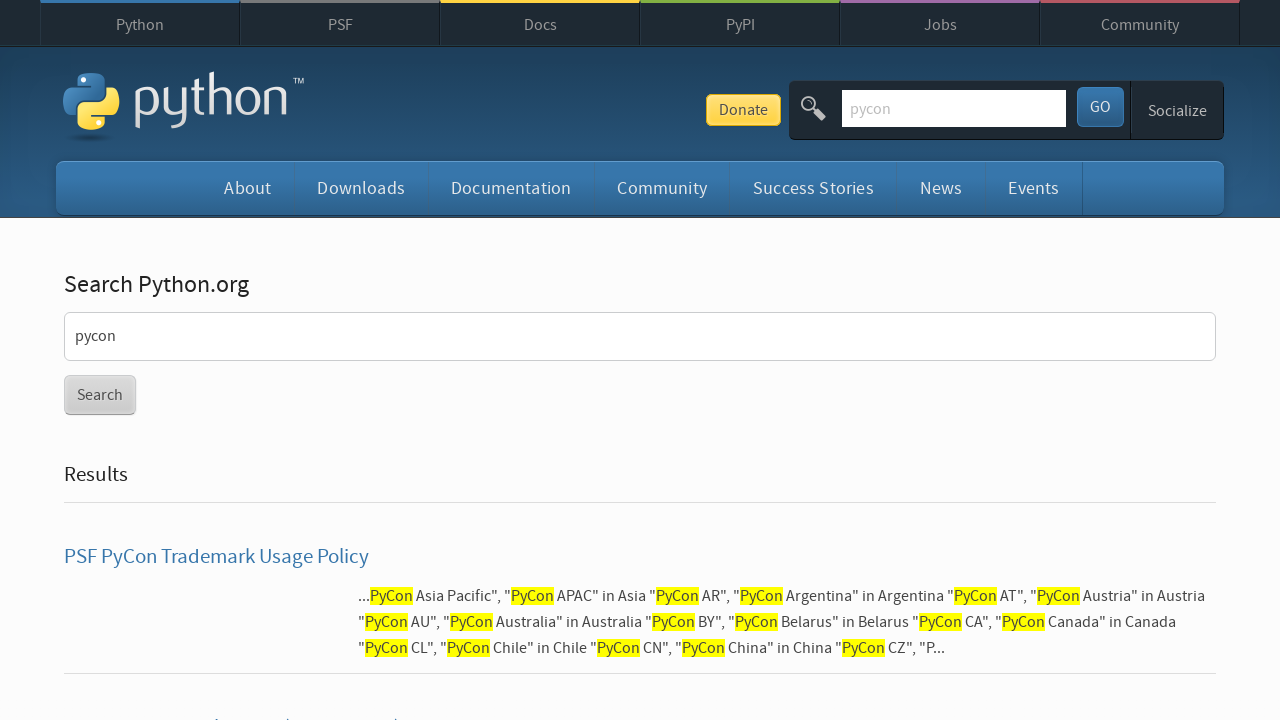

Waited for search results to load
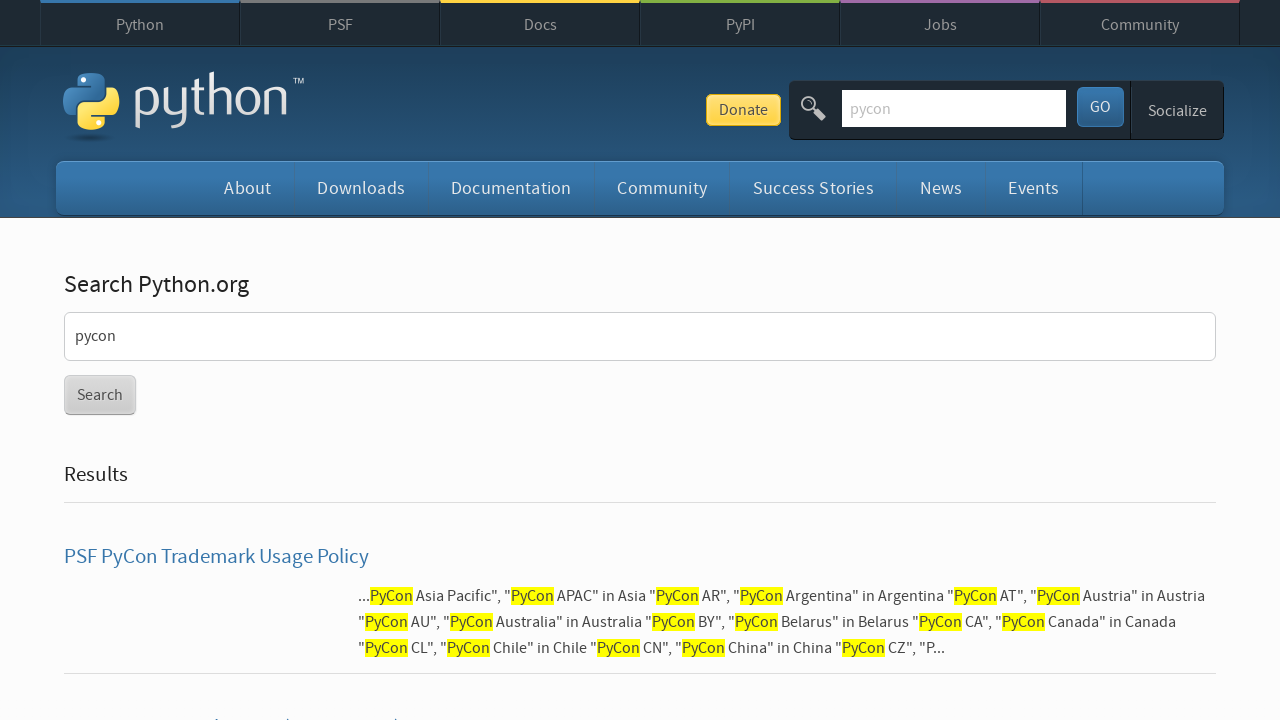

Verified that search results were returned for 'pycon'
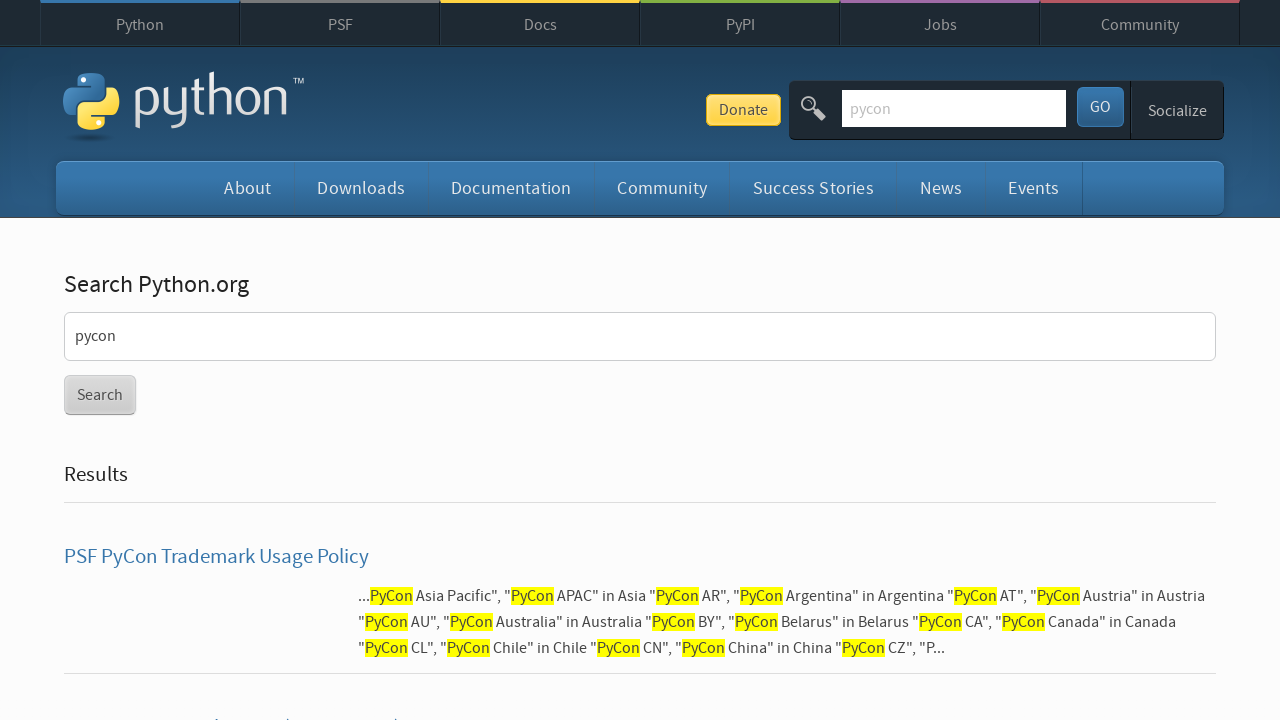

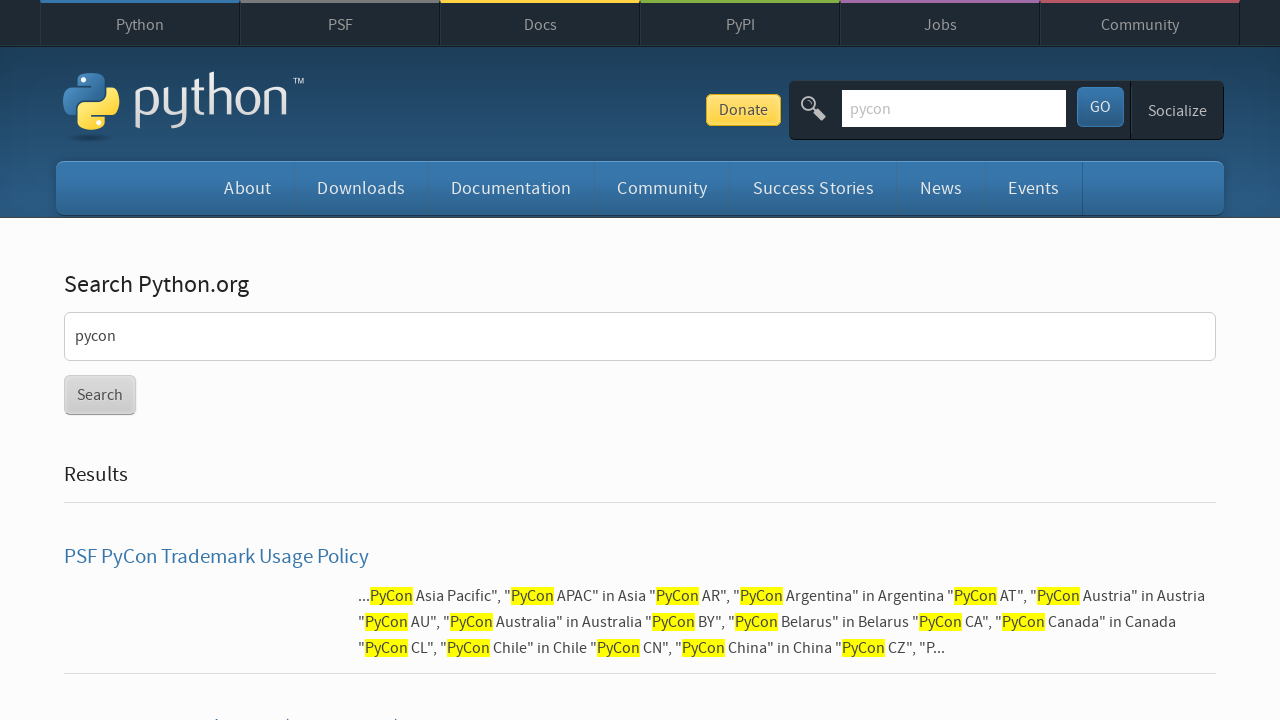